Tests mouse hover functionality to reveal dropdown menu items

Starting URL: https://demoqa.com/menu

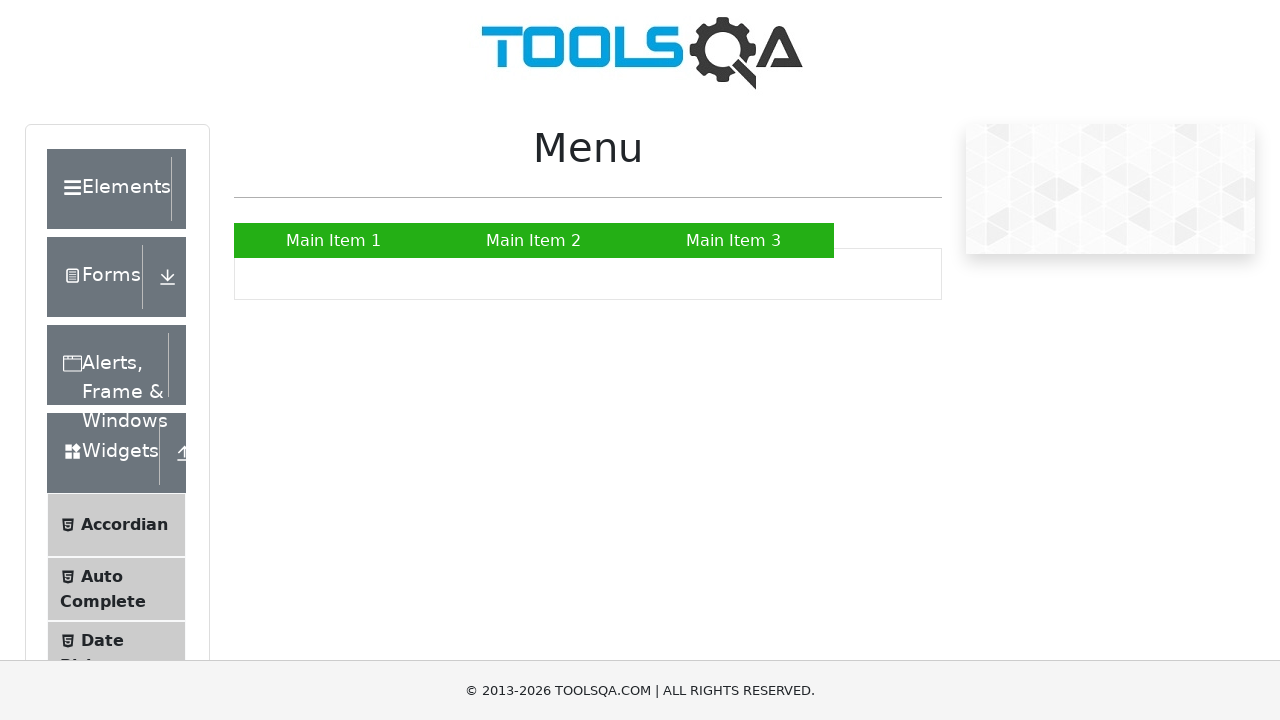

Hovered over Main Item 2 to reveal dropdown menu at (534, 240) on text=Main Item 2
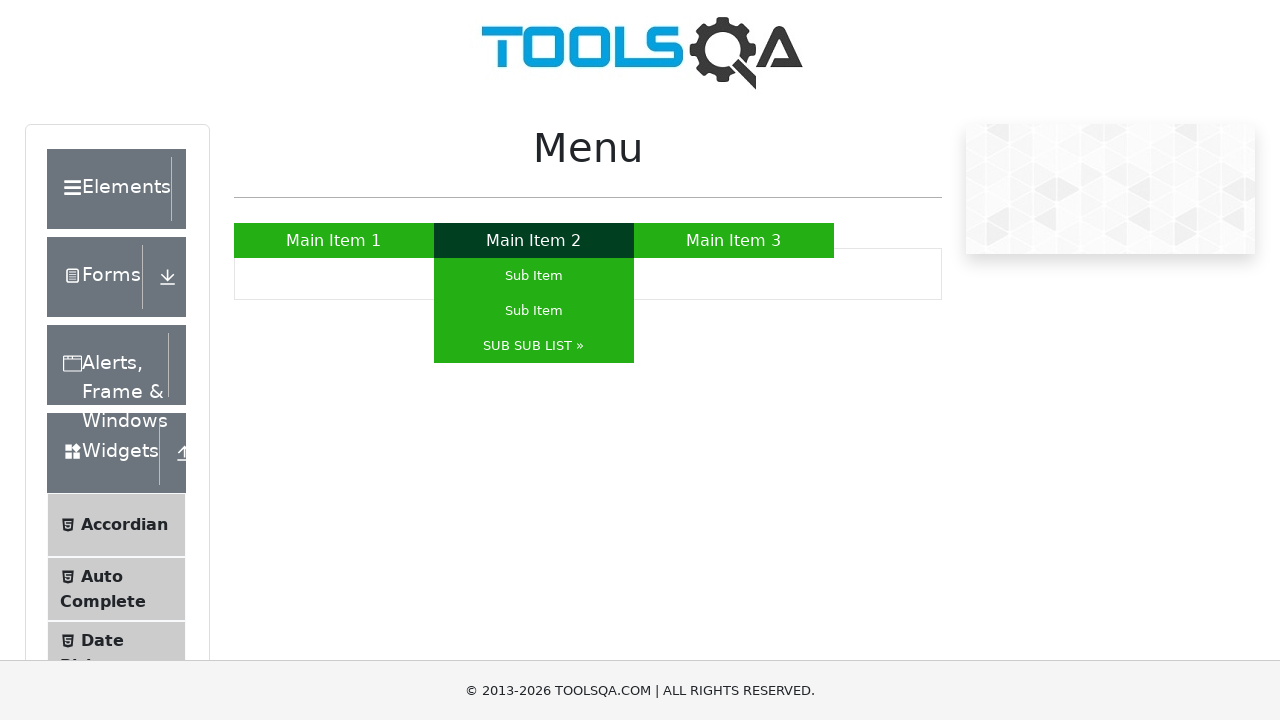

Waited 500ms for dropdown menu to appear
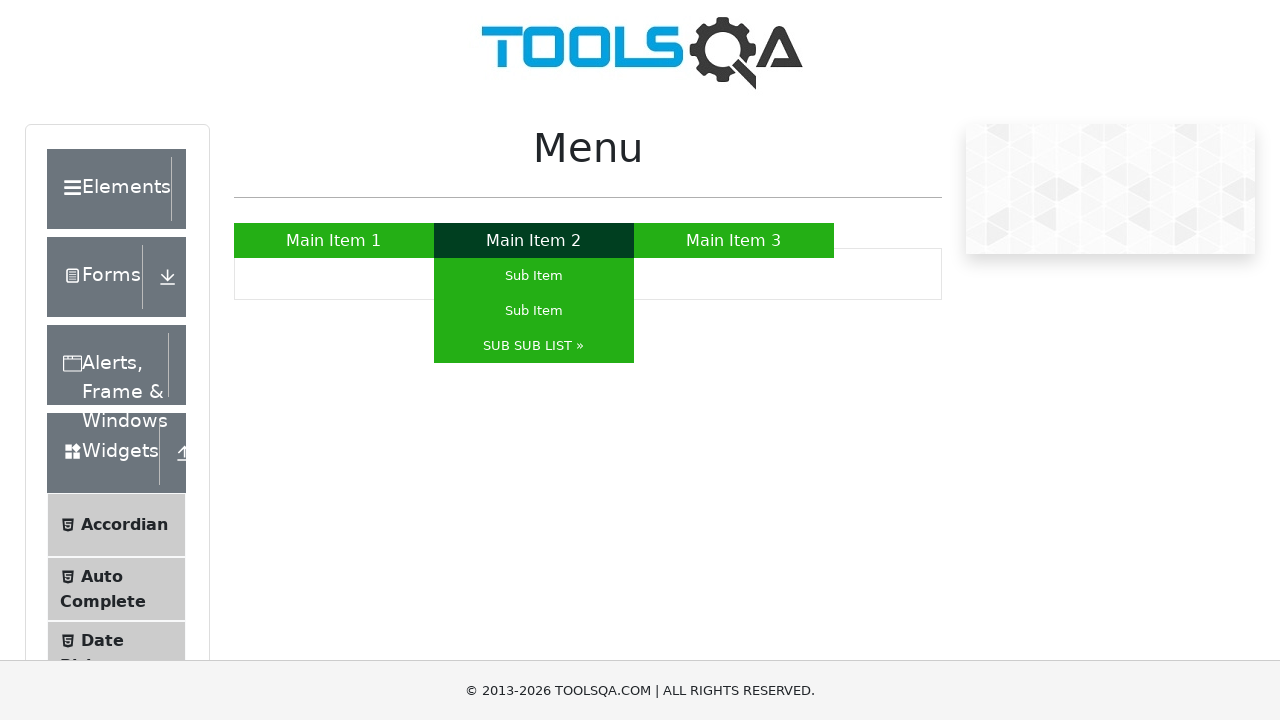

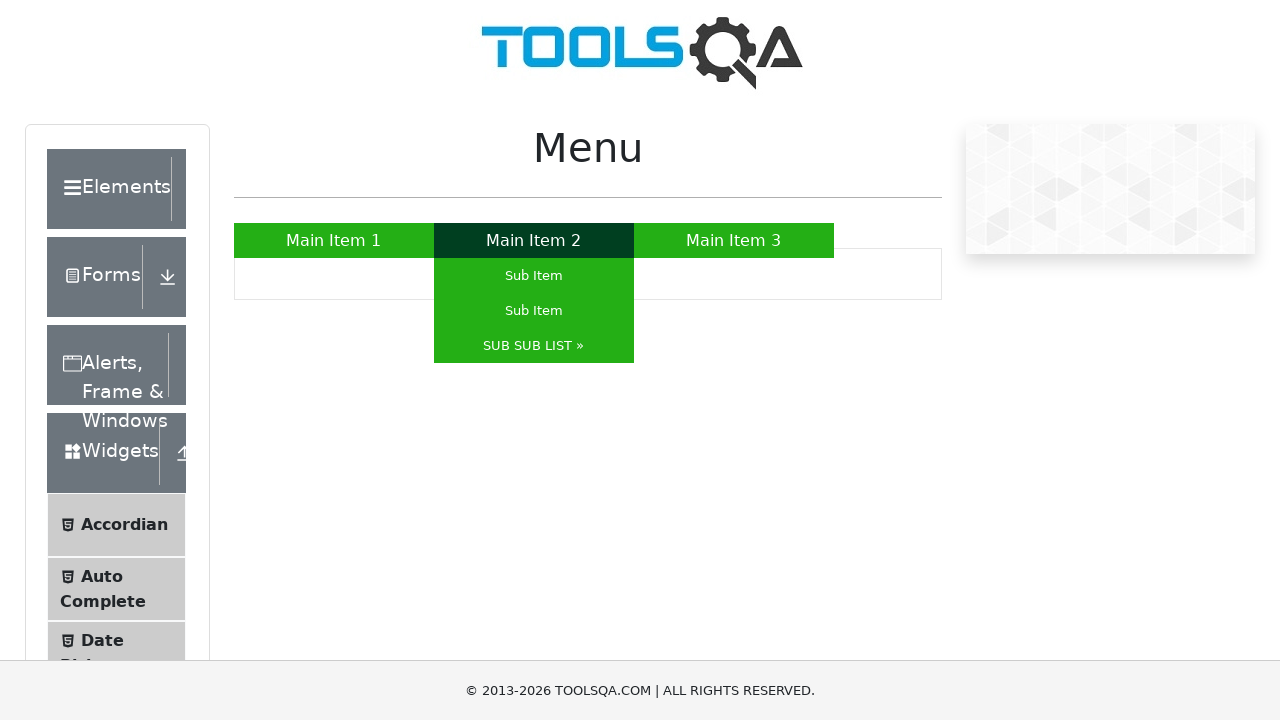